Tests pressing the space key on an input element and verifies the page displays the correct key pressed feedback

Starting URL: http://the-internet.herokuapp.com/key_presses

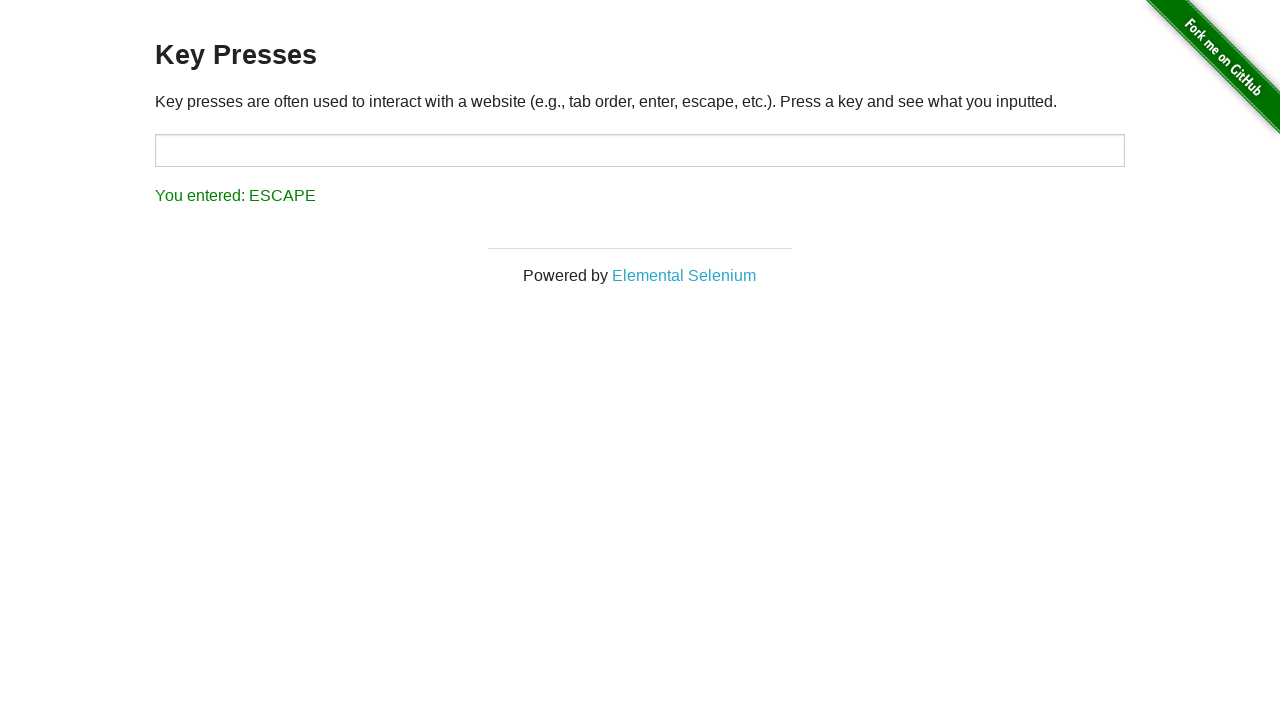

Pressed Space key on target input element on #target
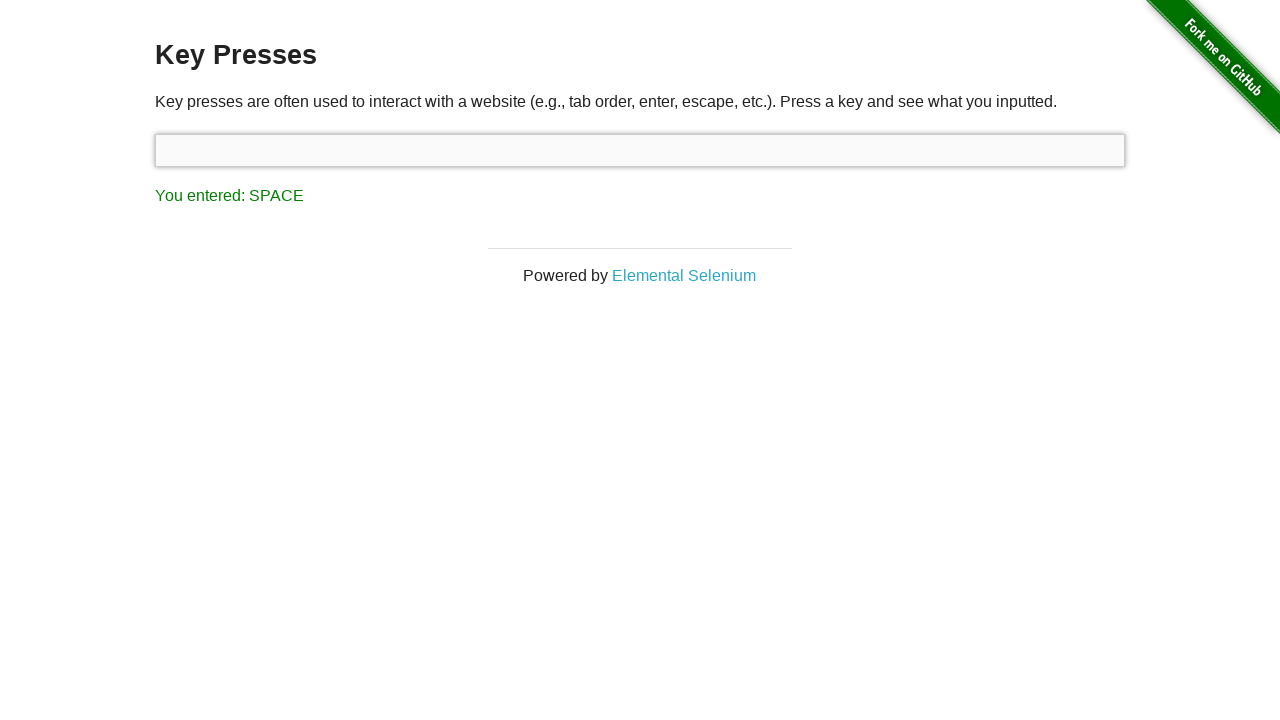

Result element loaded on page
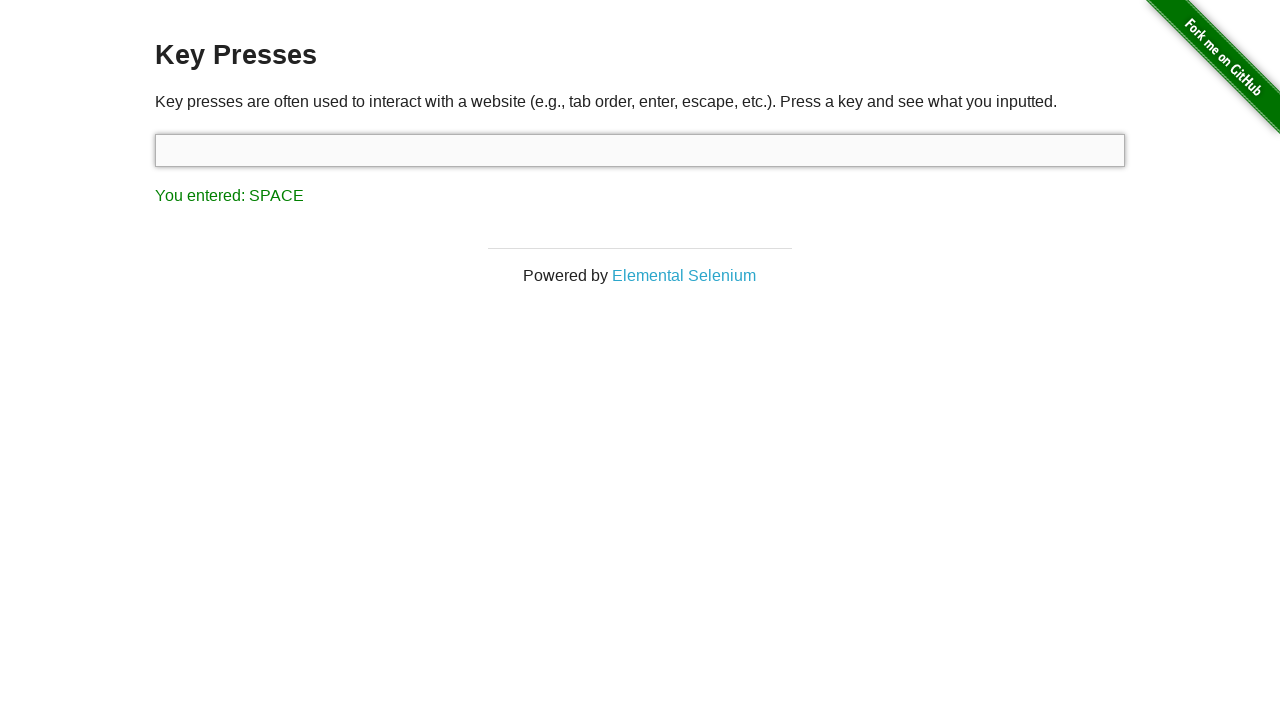

Retrieved result text content
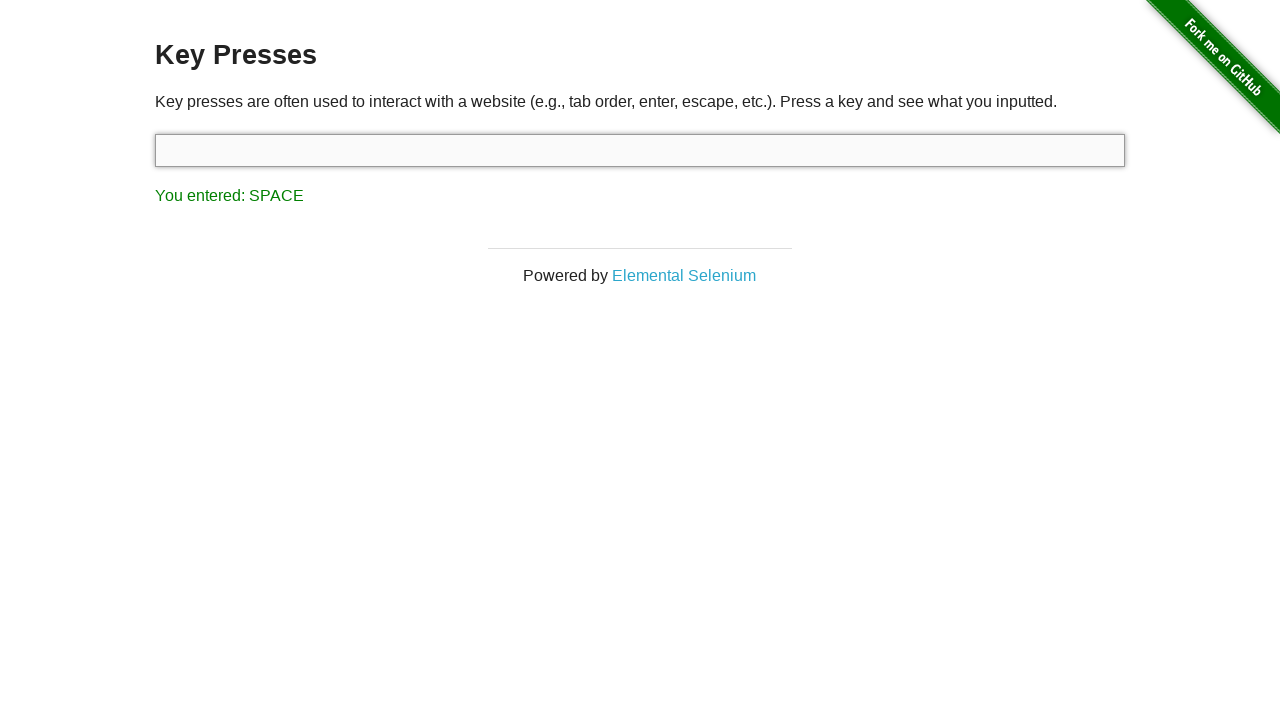

Verified result text matches expected 'You entered: SPACE'
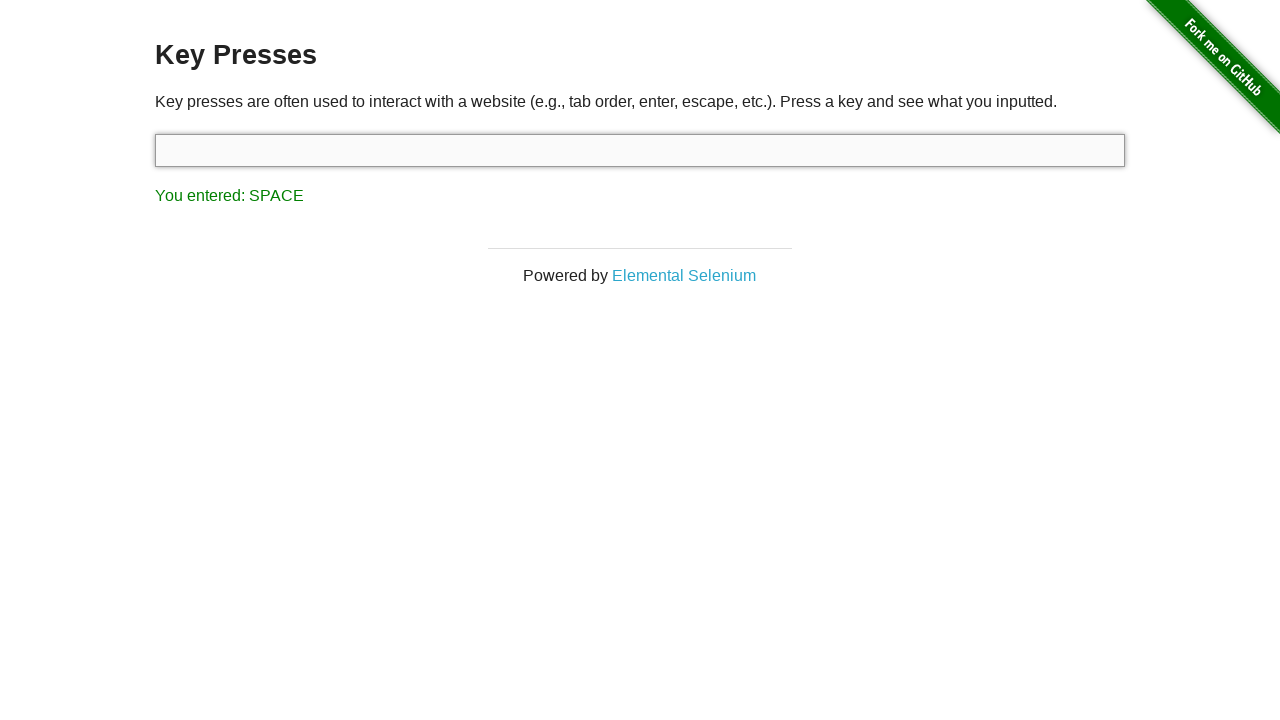

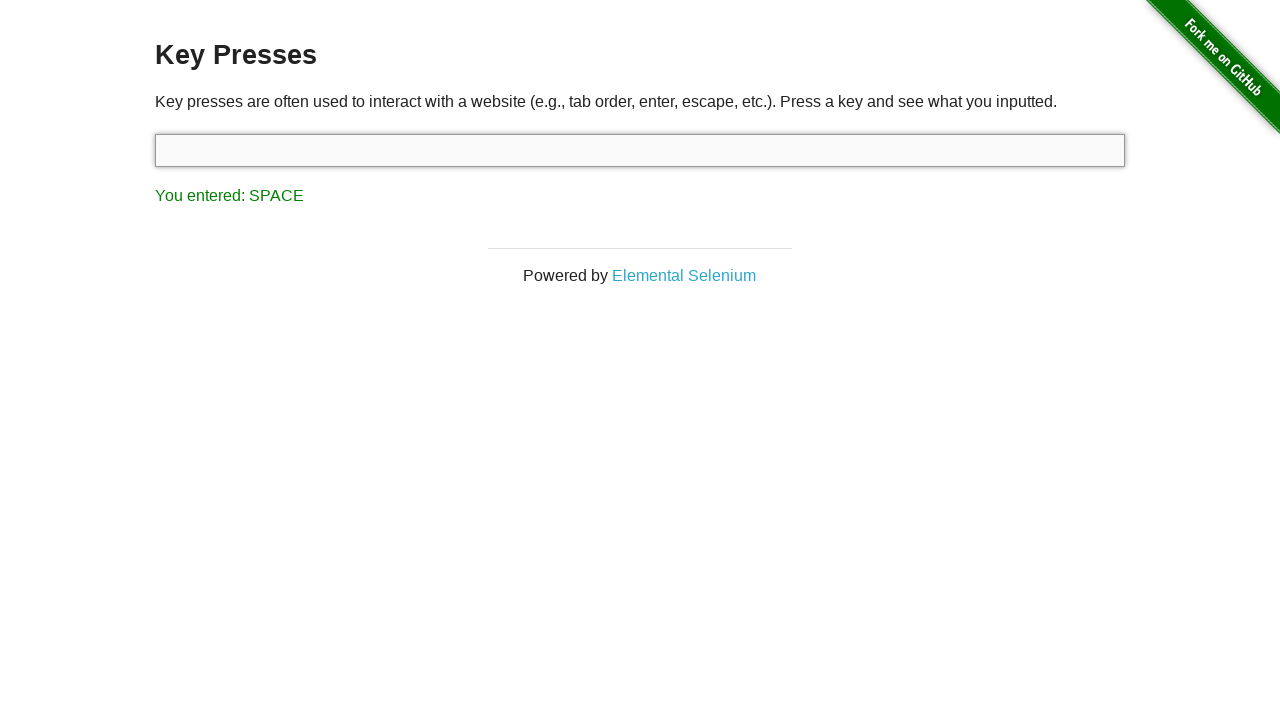